Scrolls to the bottom of the API documentation page to bring the Blog button into view

Starting URL: https://webdriver.io/docs/api

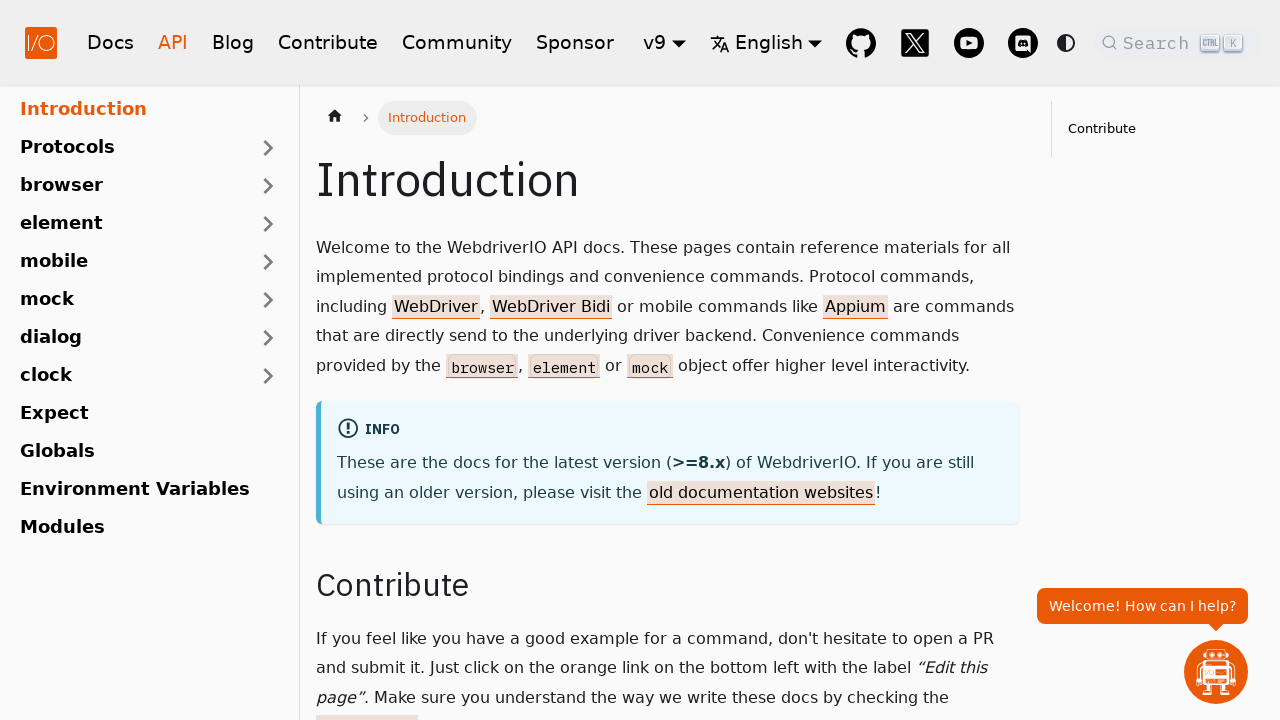

Located Blog button in footer
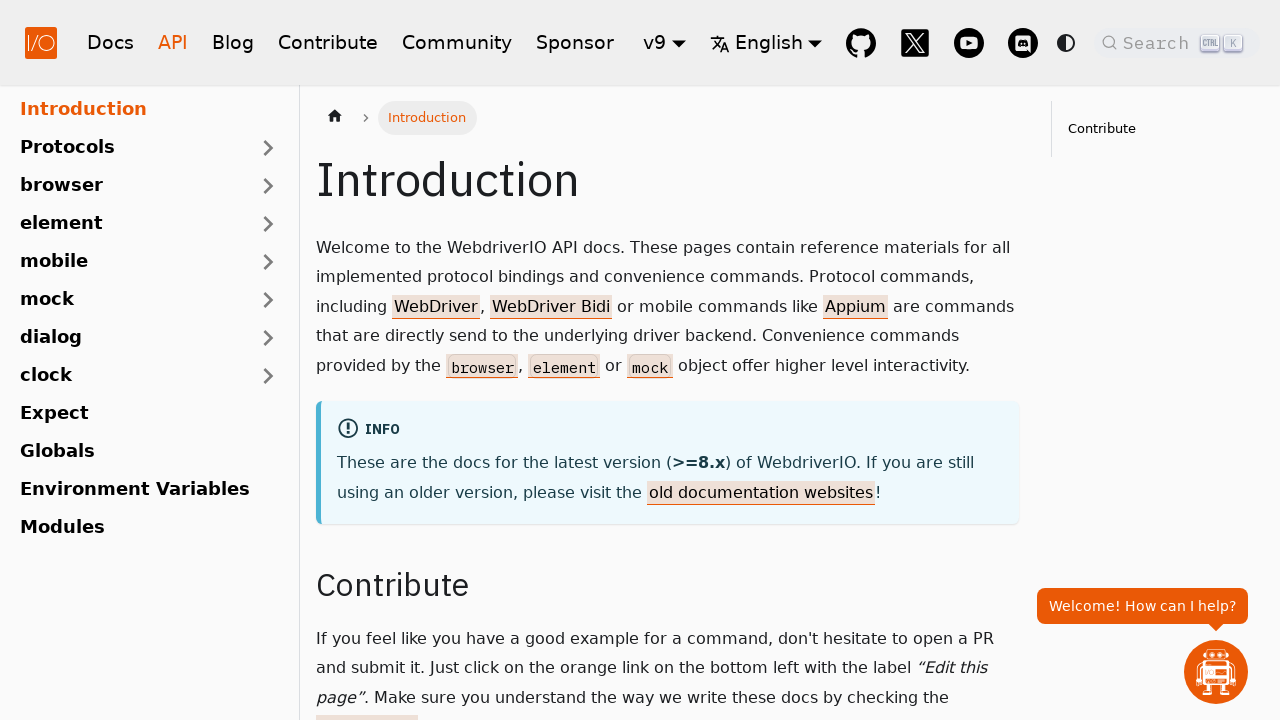

Scrolled to bottom of API documentation page to bring Blog button into view
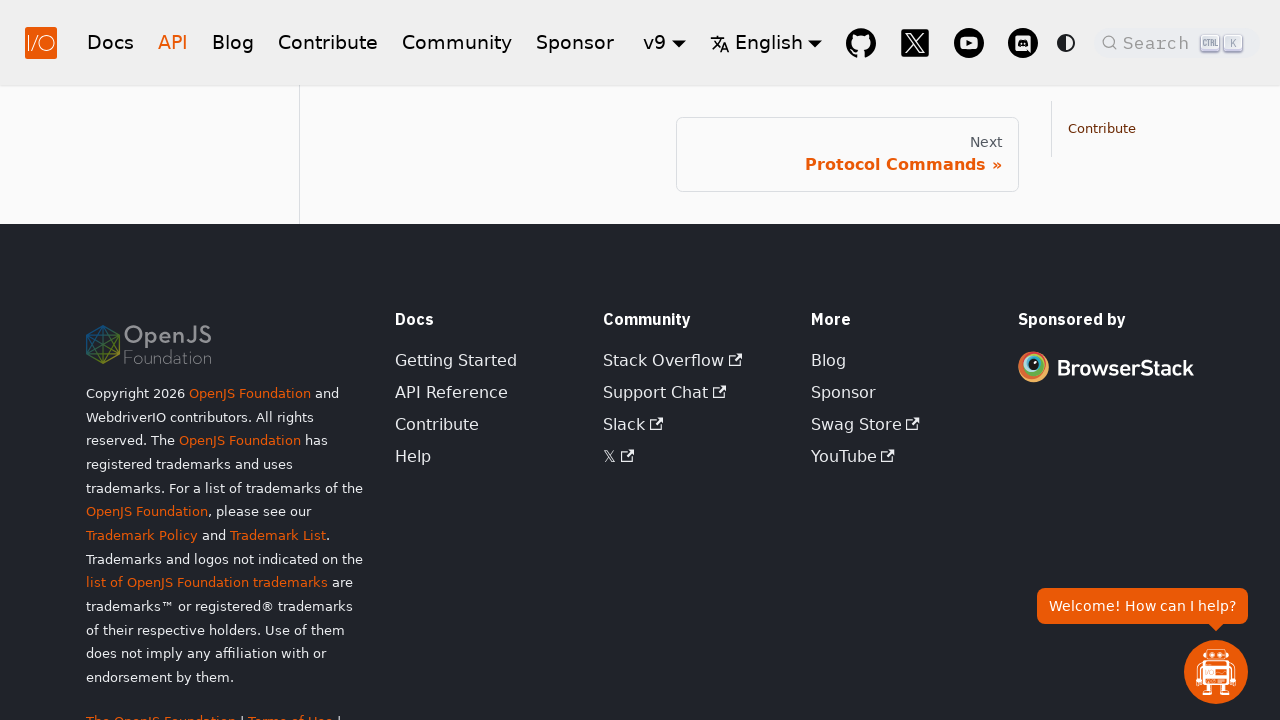

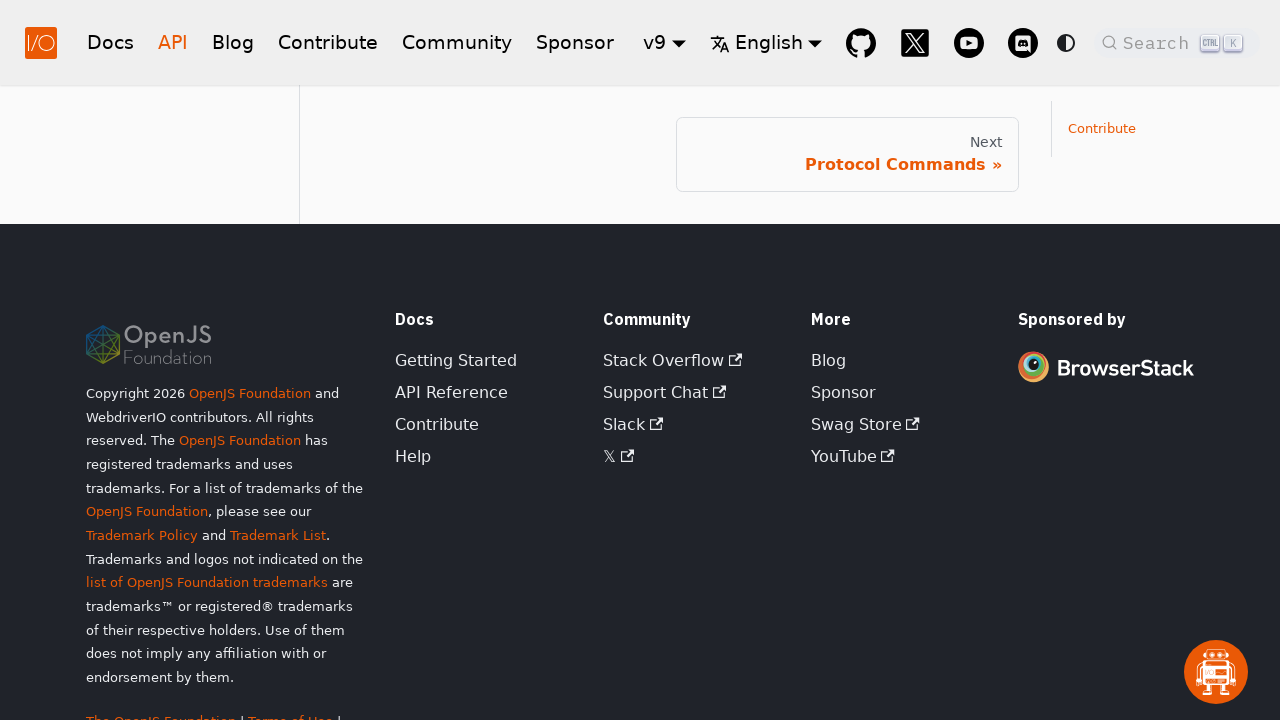